Tests clearing the complete state of all items by checking and then unchecking the toggle-all checkbox

Starting URL: https://demo.playwright.dev/todomvc

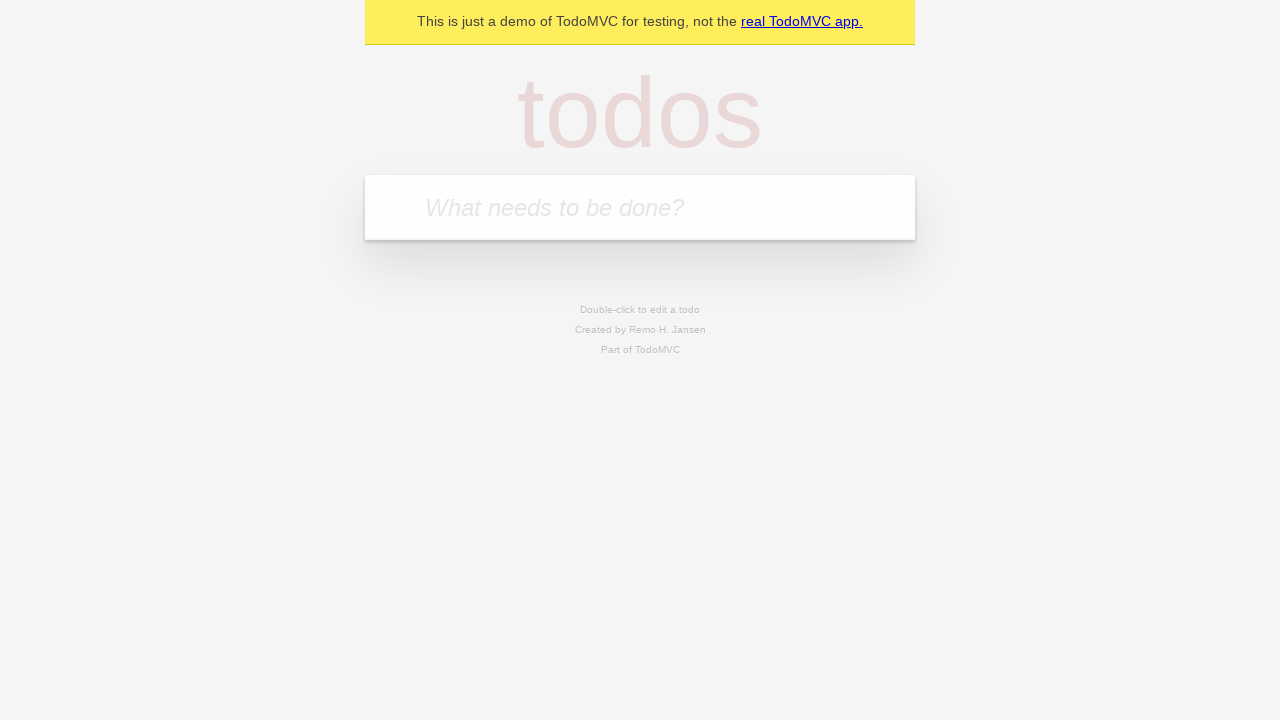

Filled todo input with 'buy some cheese' on internal:attr=[placeholder="What needs to be done?"i]
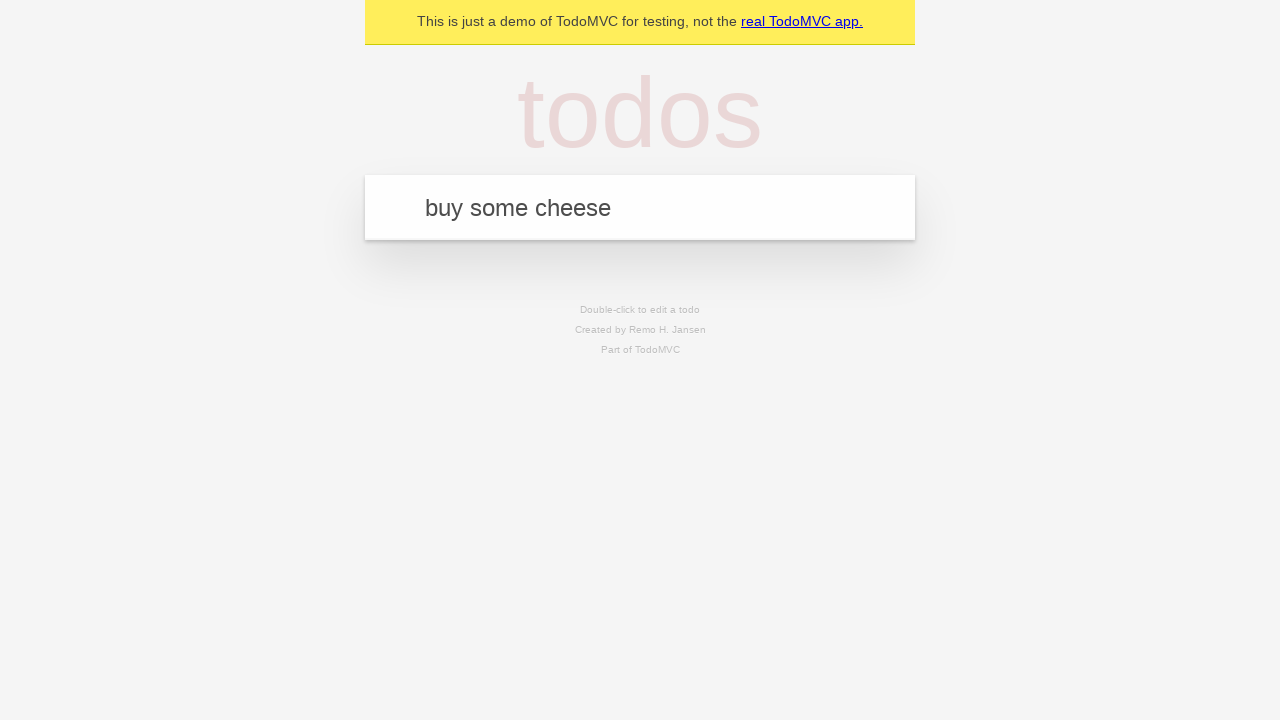

Pressed Enter to add first todo on internal:attr=[placeholder="What needs to be done?"i]
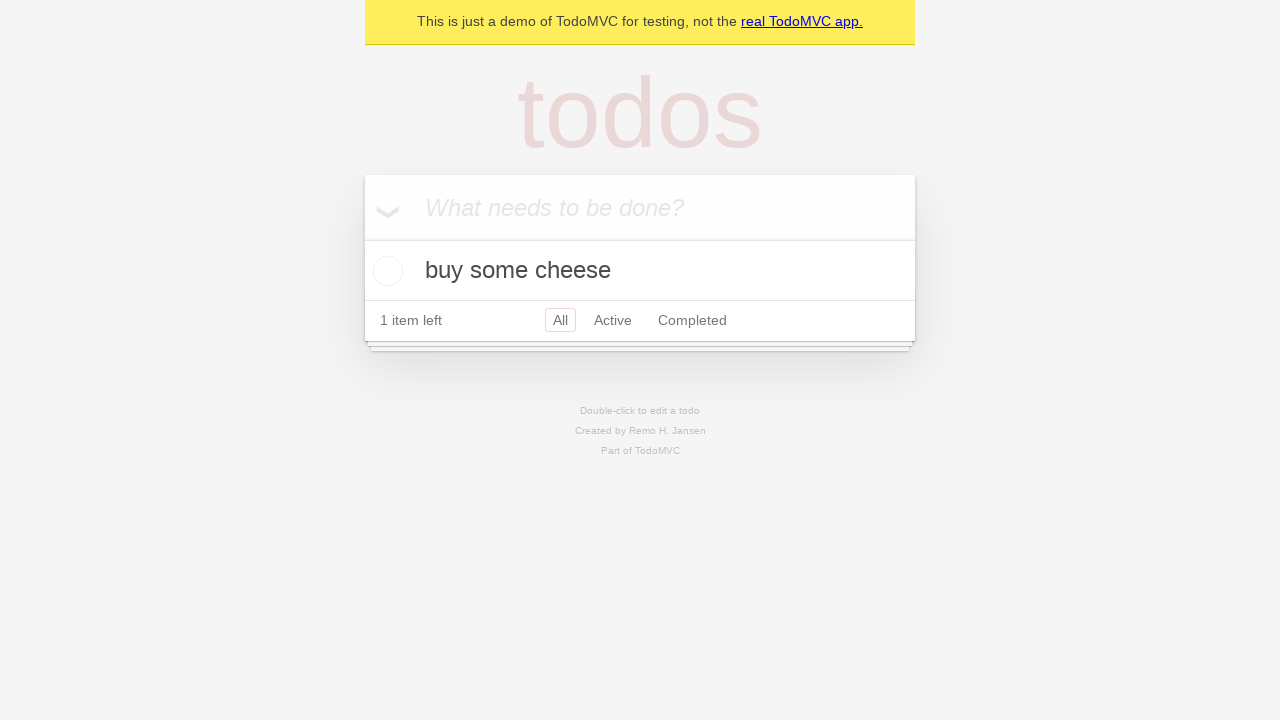

Filled todo input with 'feed the cat' on internal:attr=[placeholder="What needs to be done?"i]
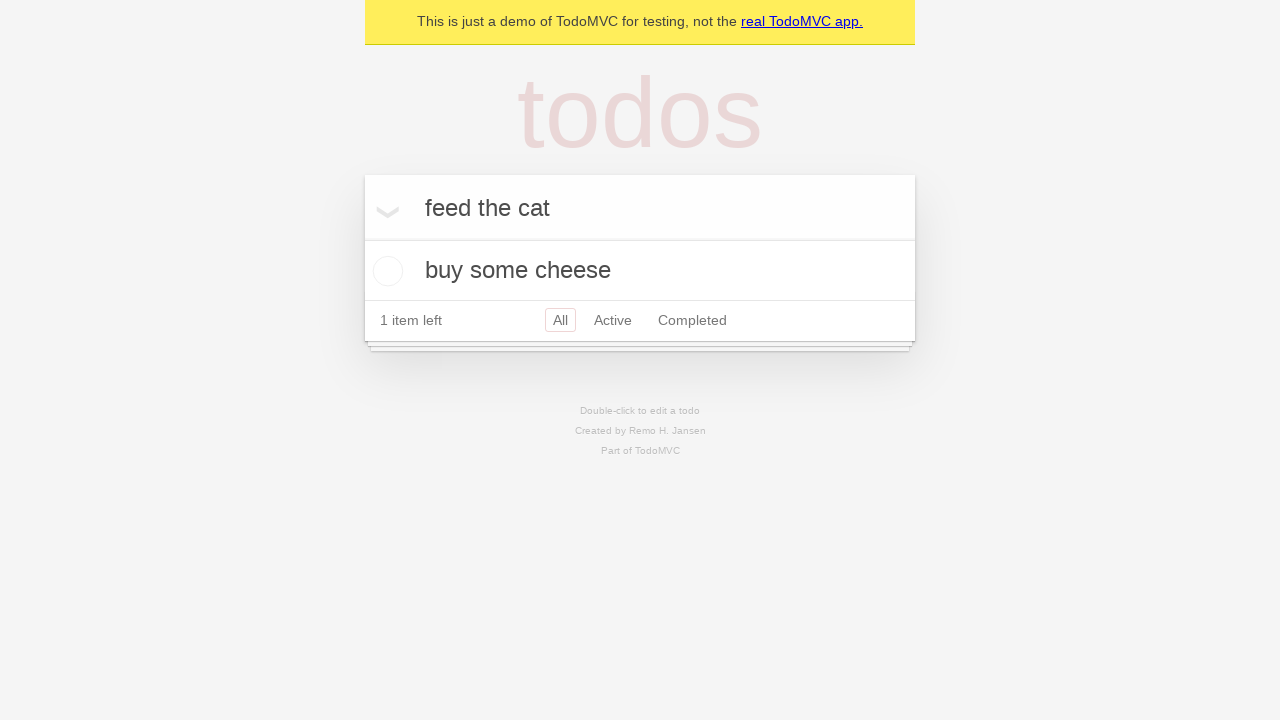

Pressed Enter to add second todo on internal:attr=[placeholder="What needs to be done?"i]
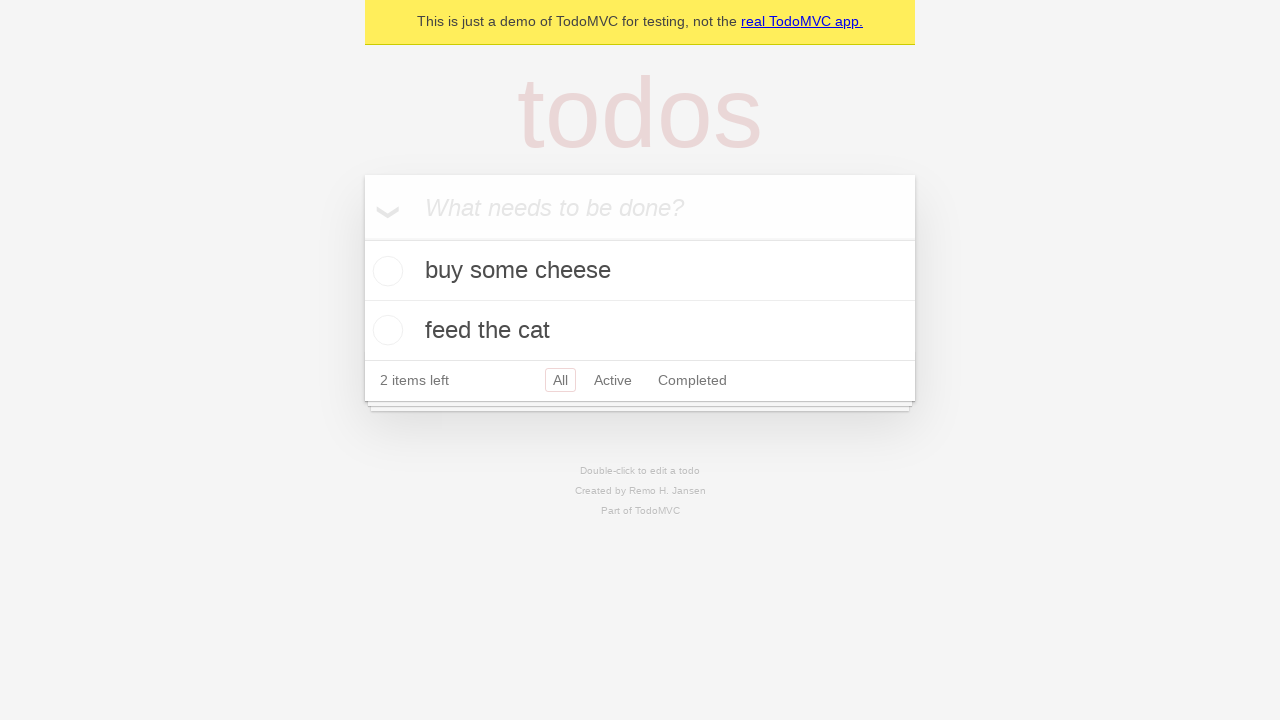

Filled todo input with 'book a doctors appointment' on internal:attr=[placeholder="What needs to be done?"i]
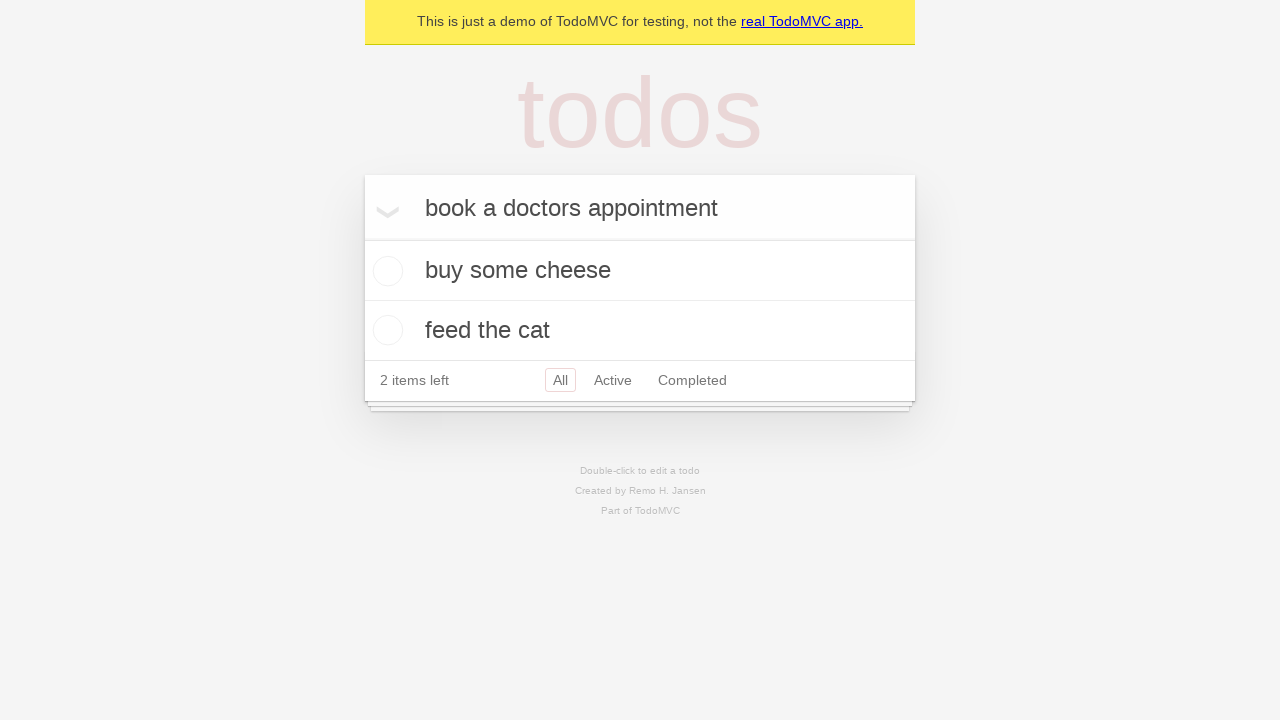

Pressed Enter to add third todo on internal:attr=[placeholder="What needs to be done?"i]
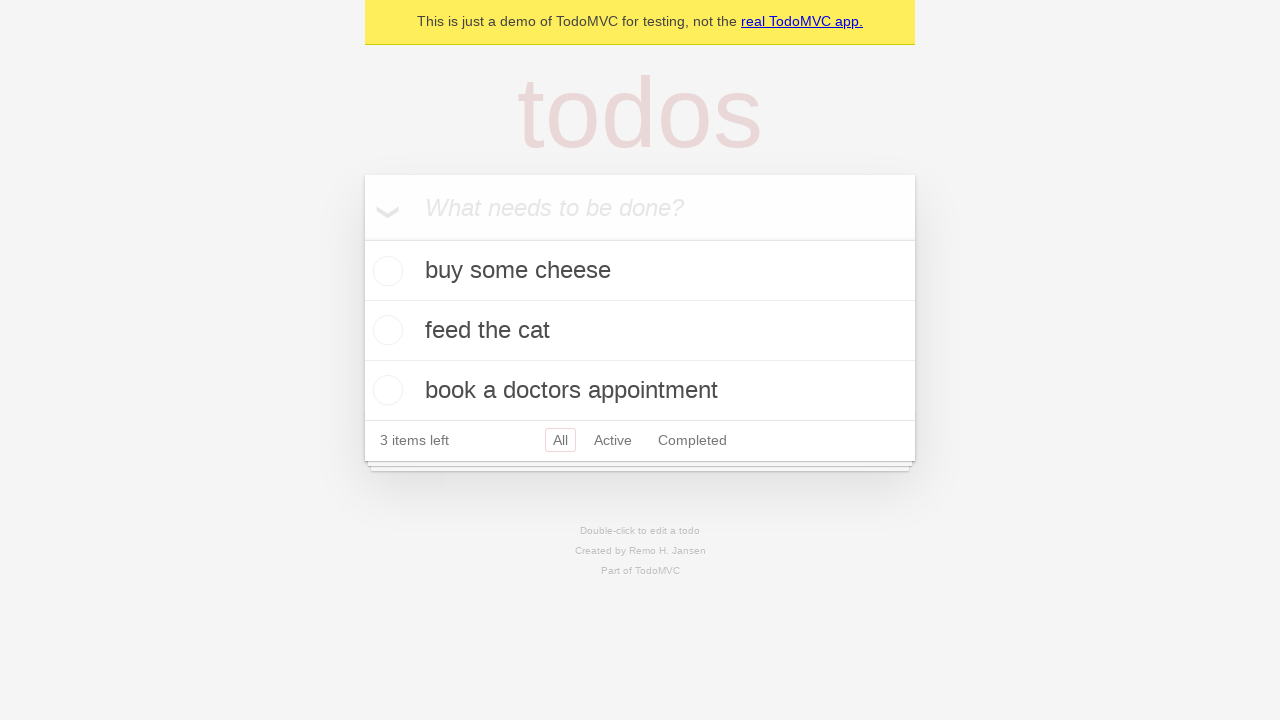

Checked toggle-all checkbox to mark all items as complete at (362, 238) on internal:label="Mark all as complete"i
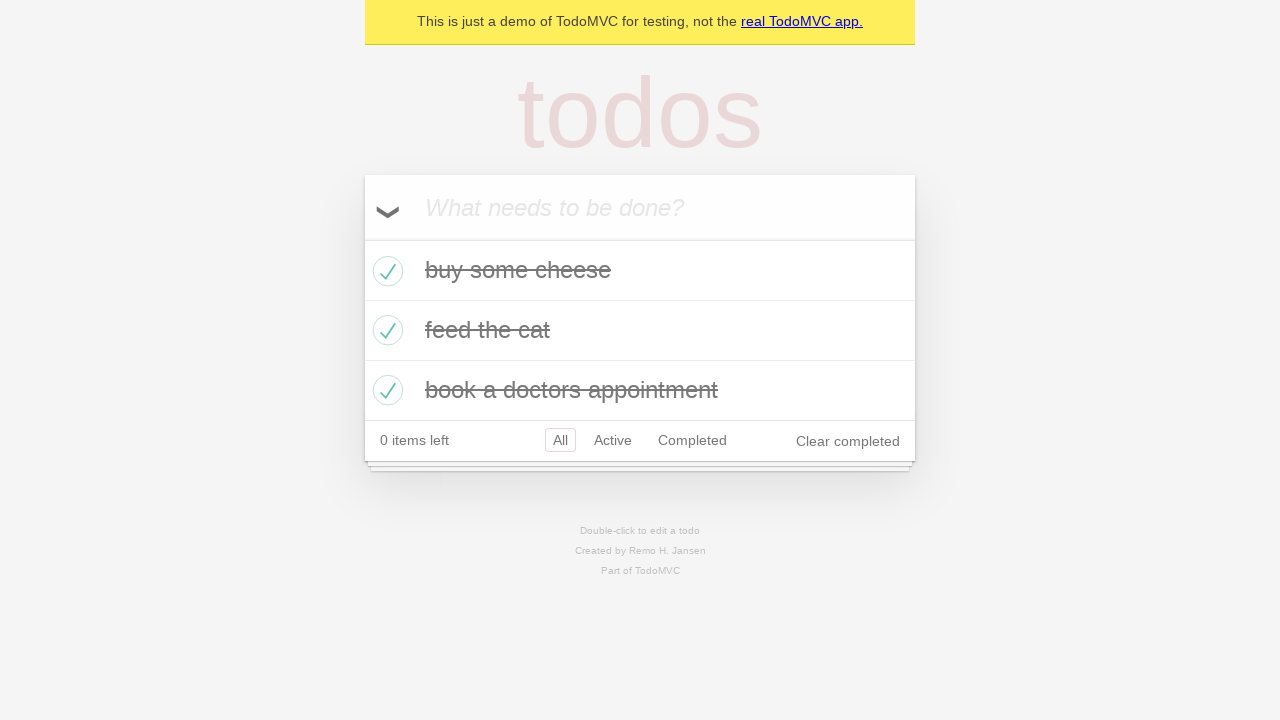

Unchecked toggle-all checkbox to clear complete state of all items at (362, 238) on internal:label="Mark all as complete"i
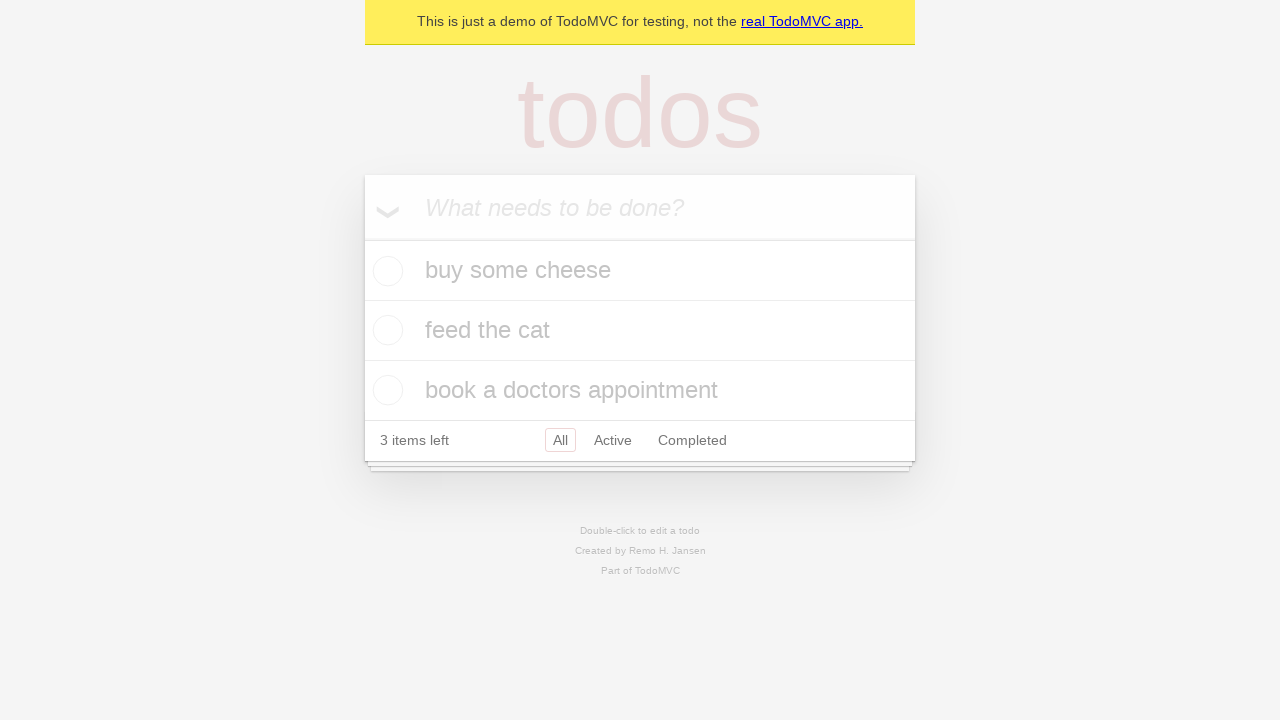

Waited for todo items to be visible after unchecking toggle-all
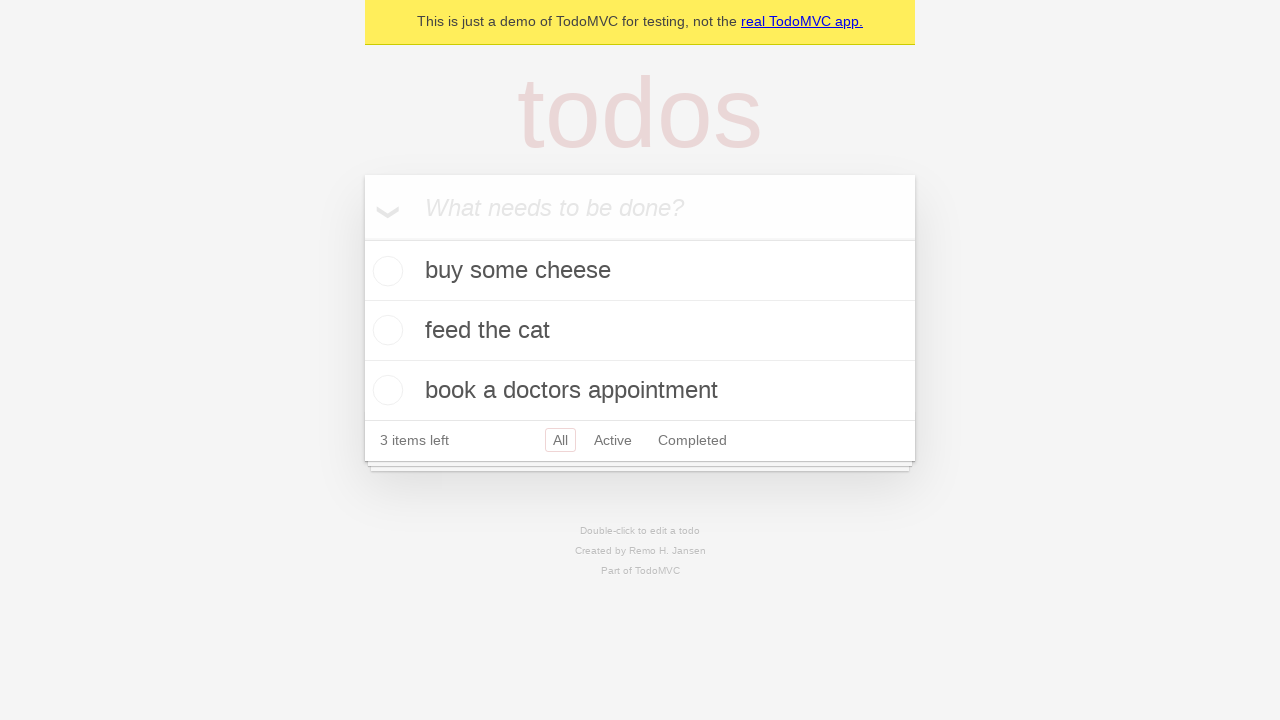

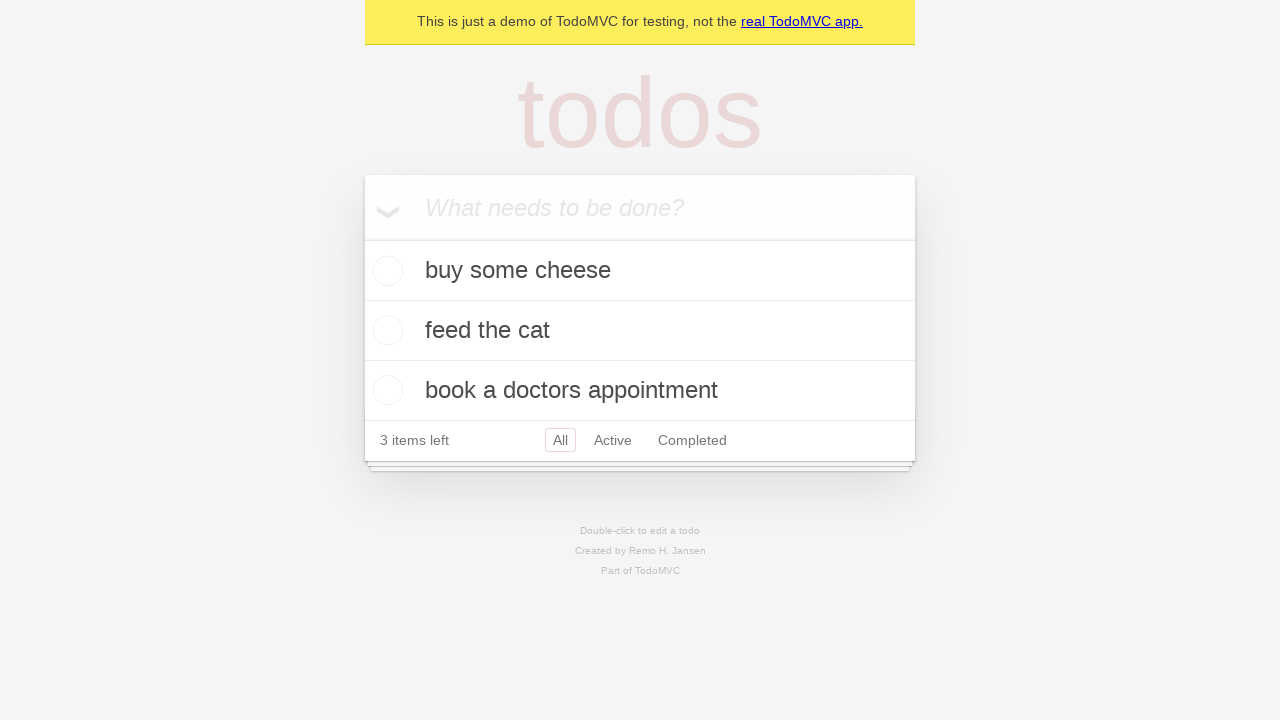